Tests W3Schools website by verifying page elements and performing a search for "java tutorial"

Starting URL: https://www.w3schools.com/

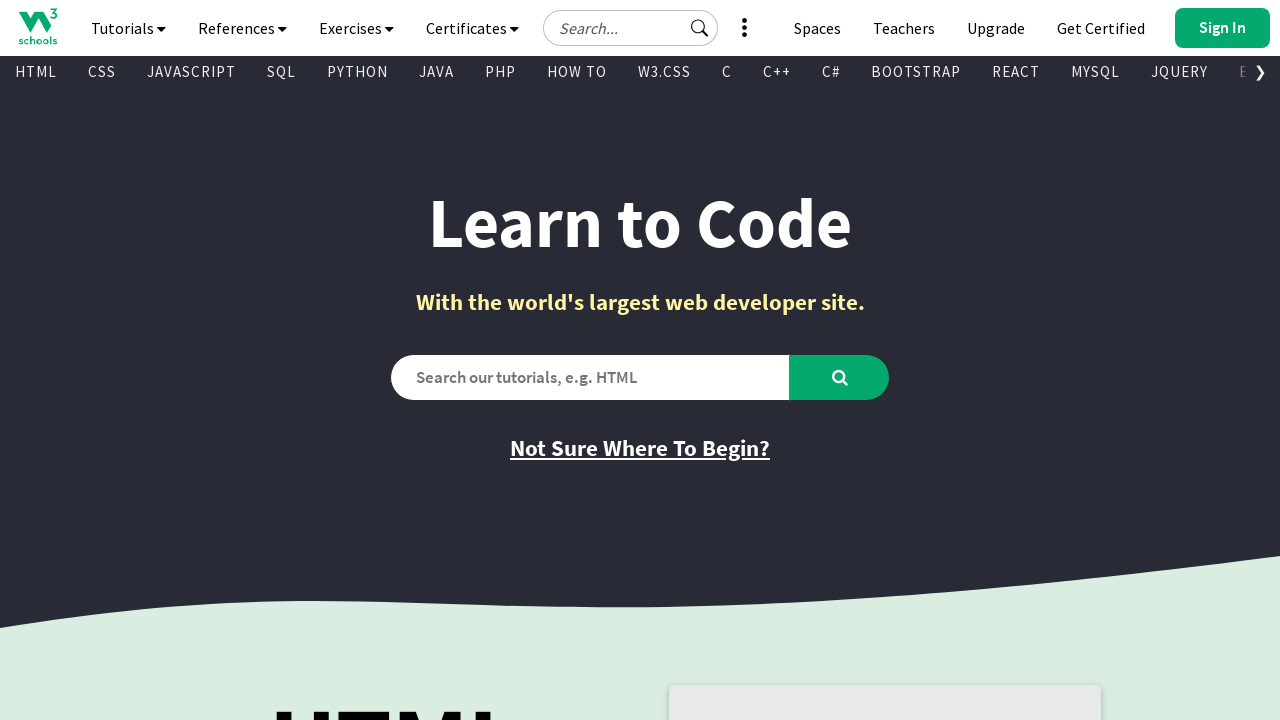

Verified page title is 'W3Schools Online Web Tutorials'
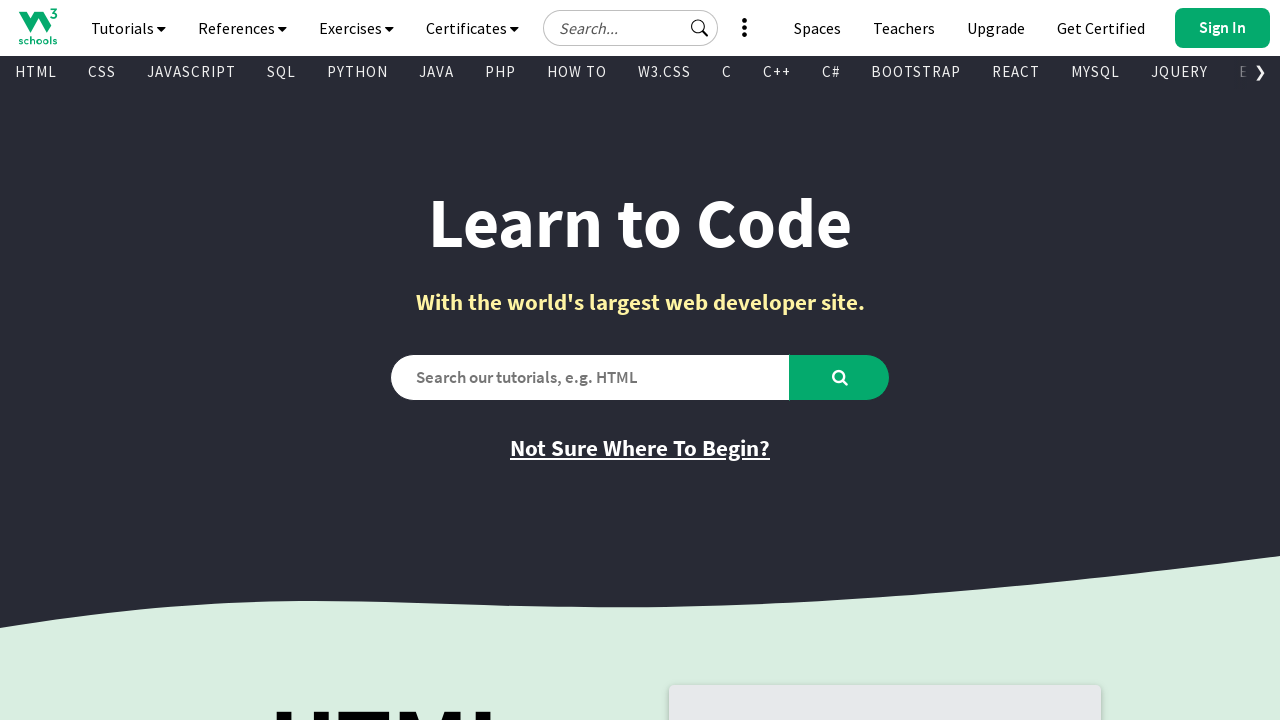

Waited for .learntocodeh1 heading to be present
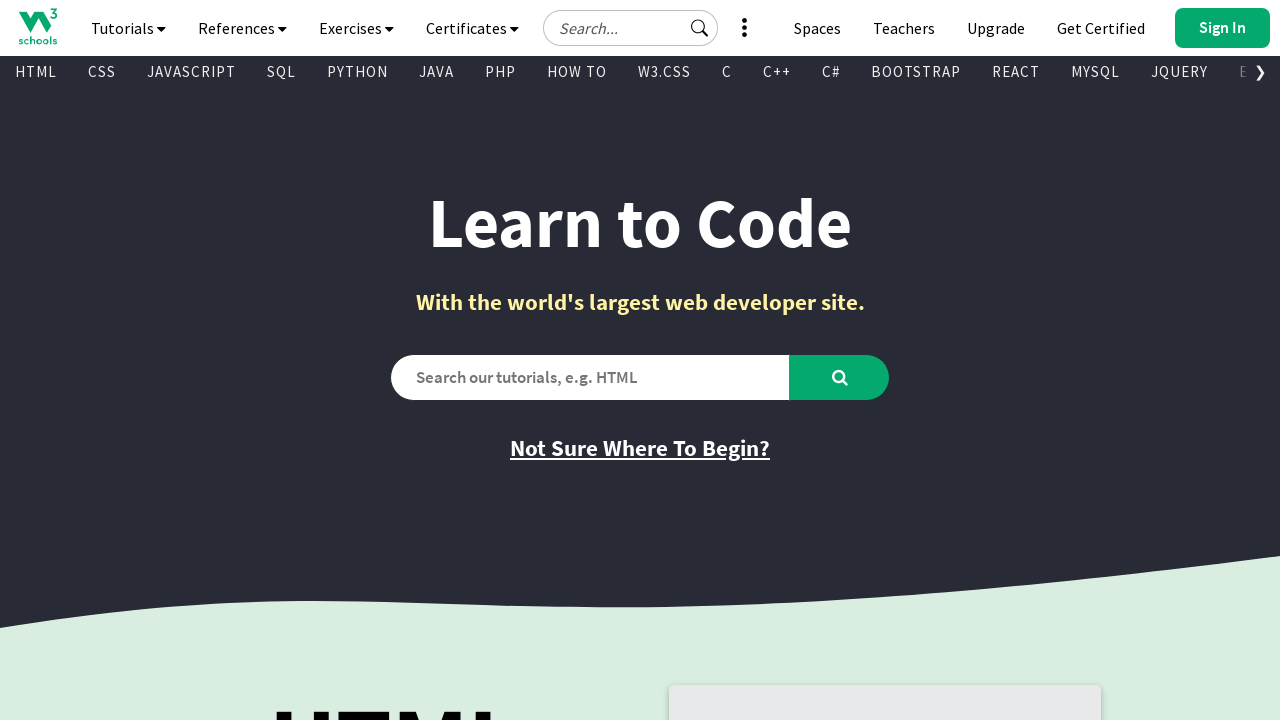

Waited for .learntocodeh3 heading to be present
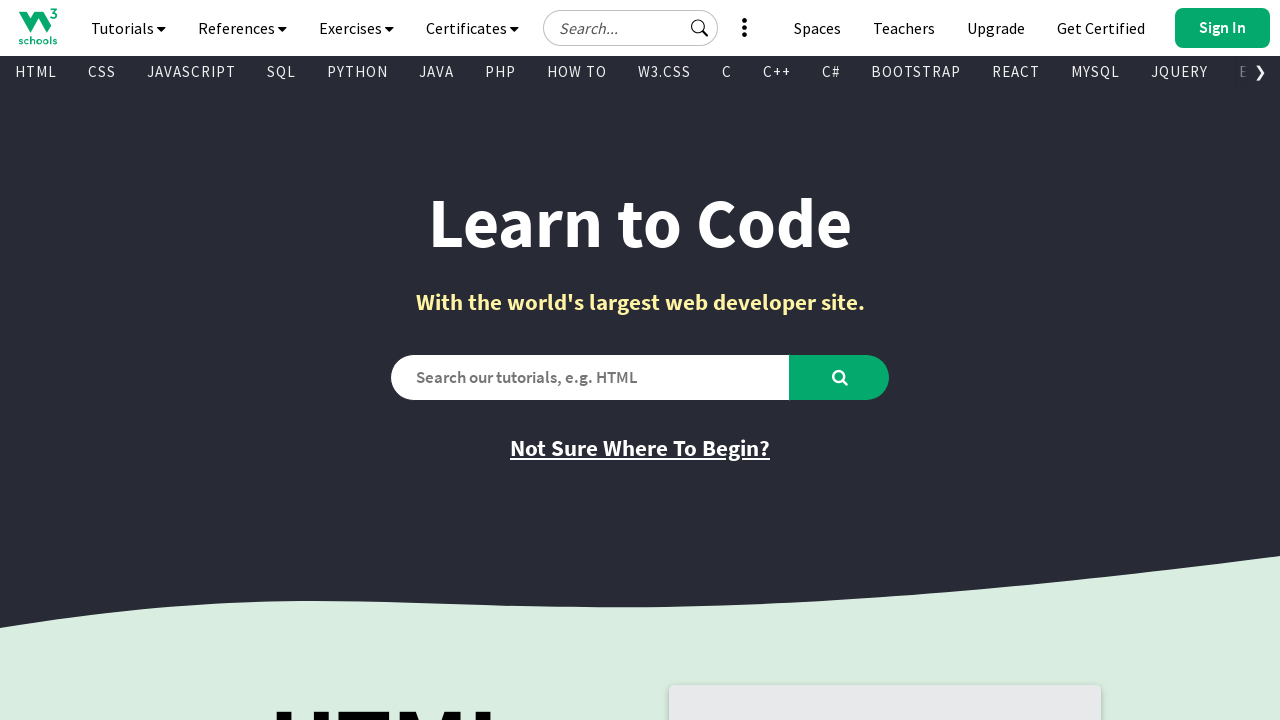

Waited for .learntocodeh4 heading to be present
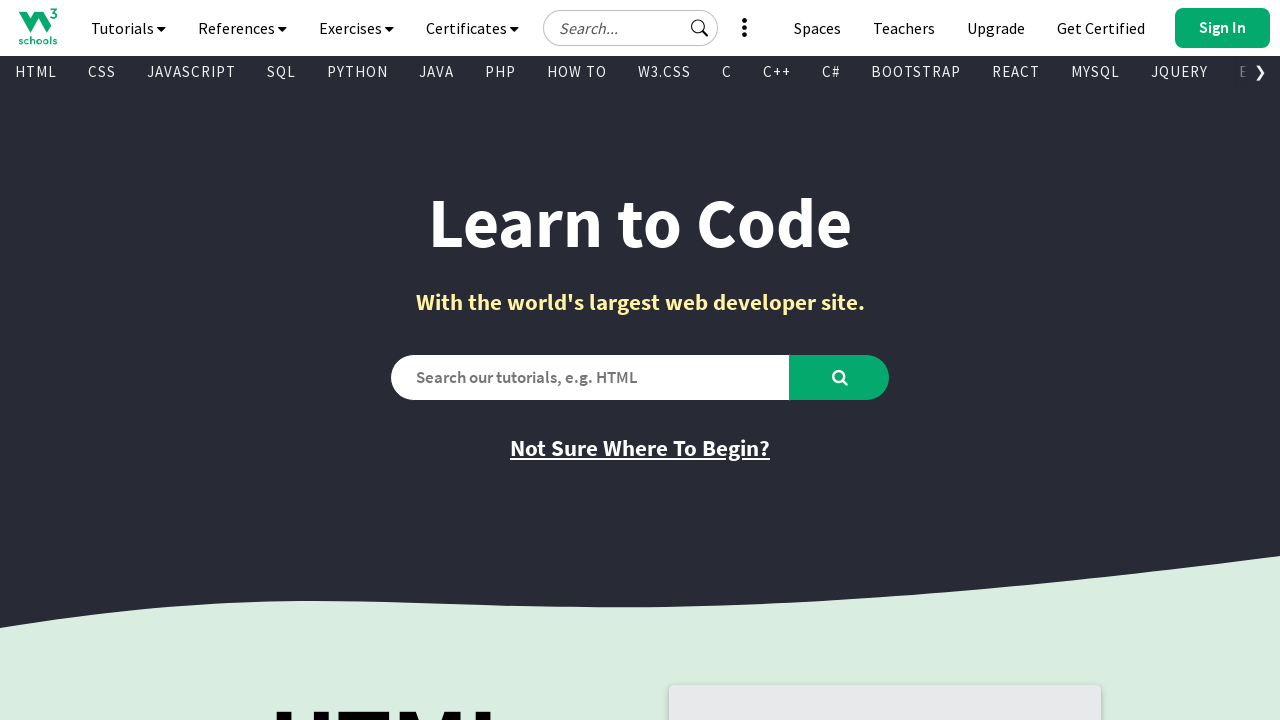

Filled search box with 'java tutorial' on #search2
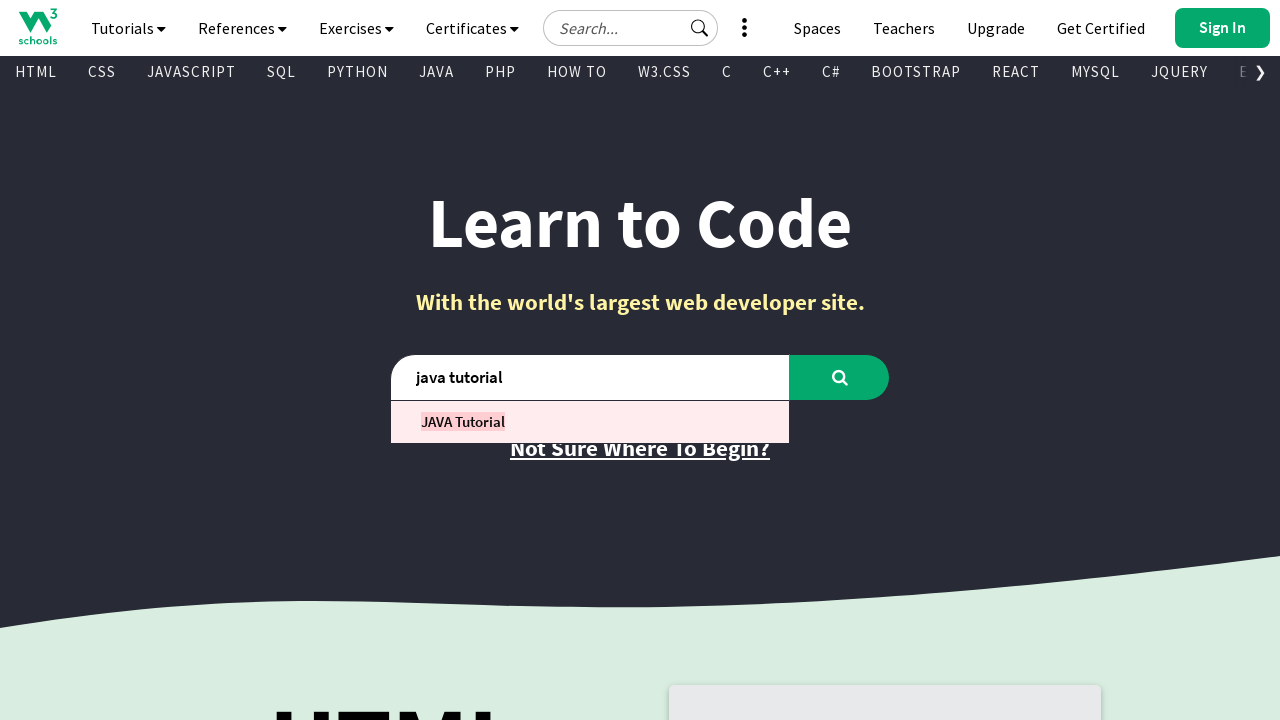

Clicked search button to search for java tutorial at (840, 377) on #learntocode_searchbtn
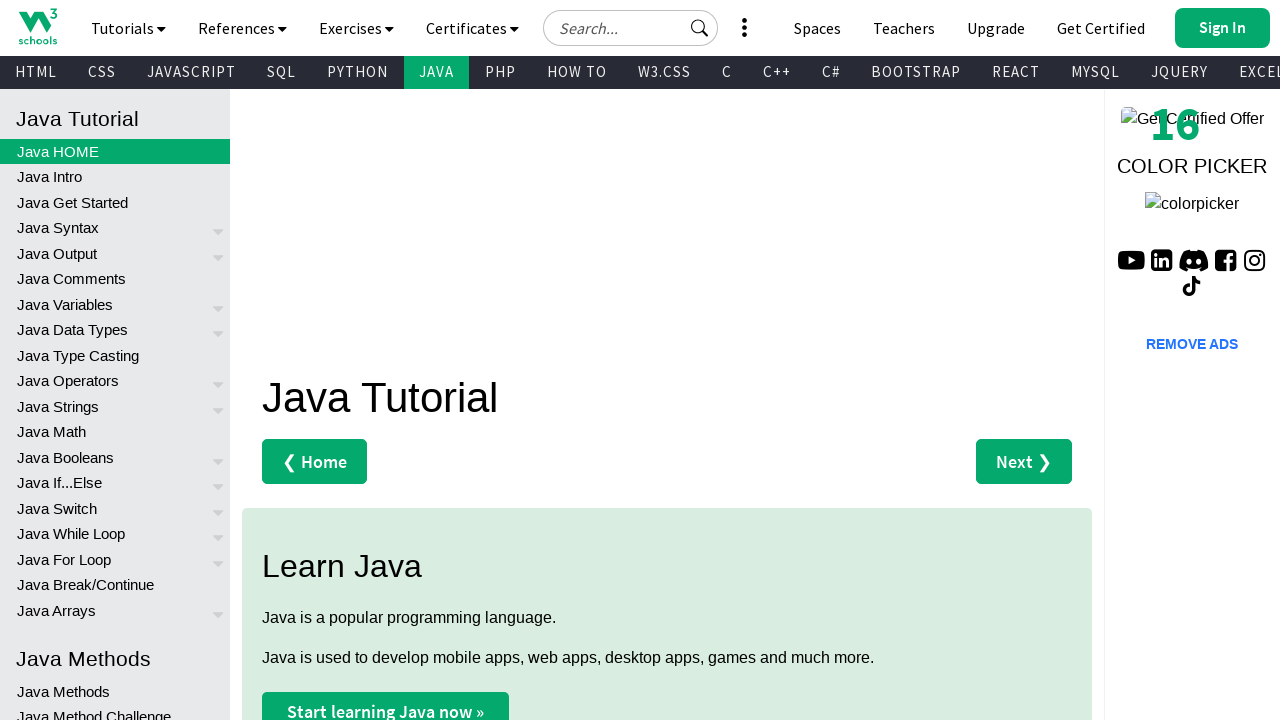

Waited for page to fully load after search
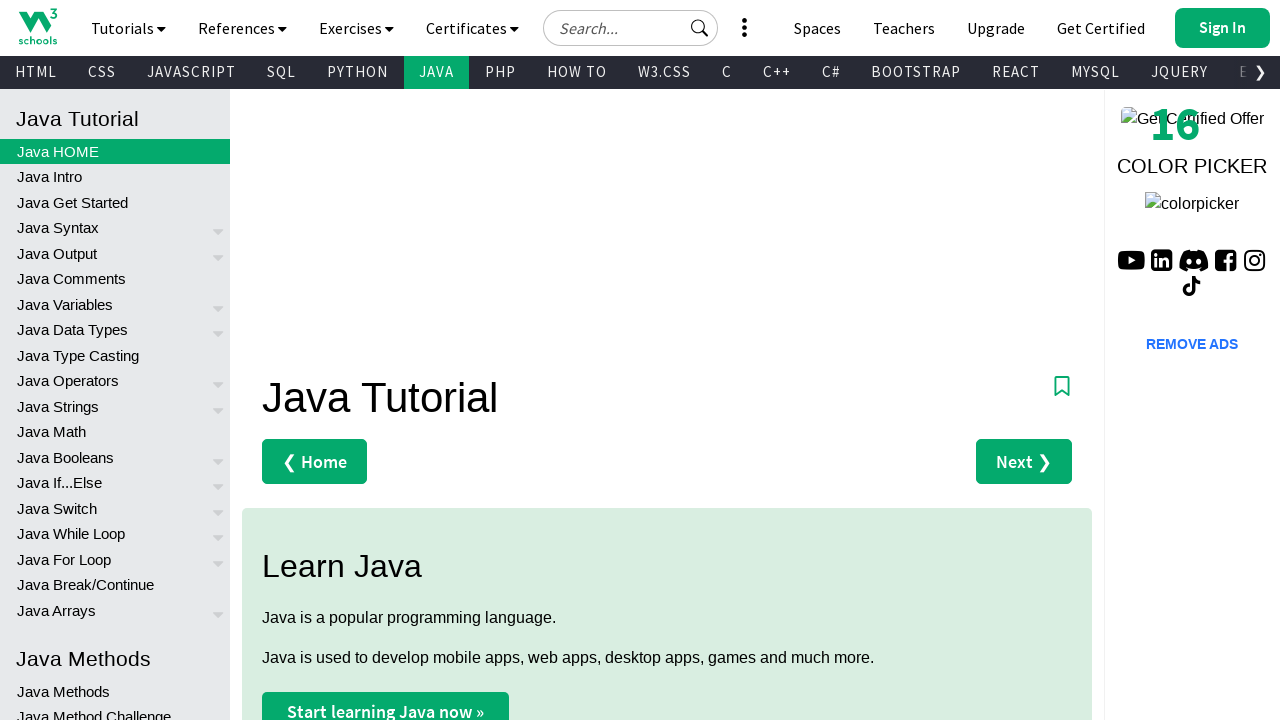

Verified page title is 'Java Tutorial'
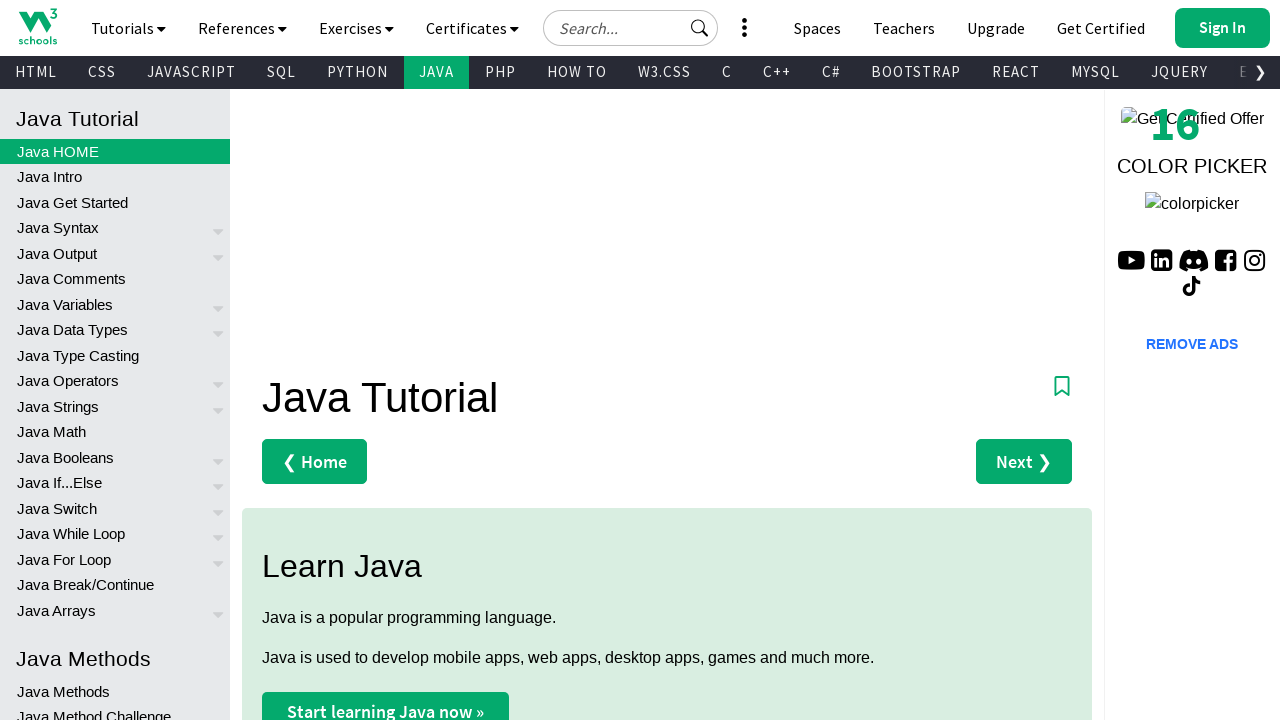

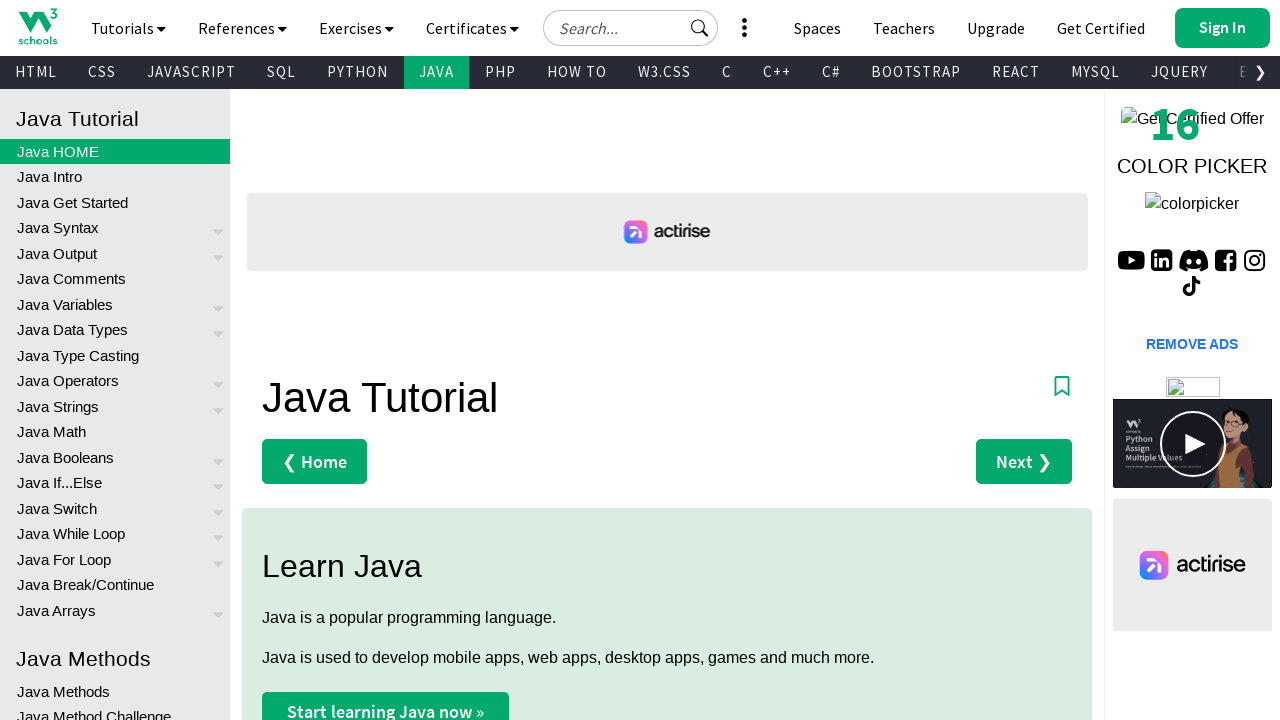